Tests drag and drop functionality by dragging column A to column B position, then dragging it back to its original position.

Starting URL: http://the-internet.herokuapp.com/drag_and_drop

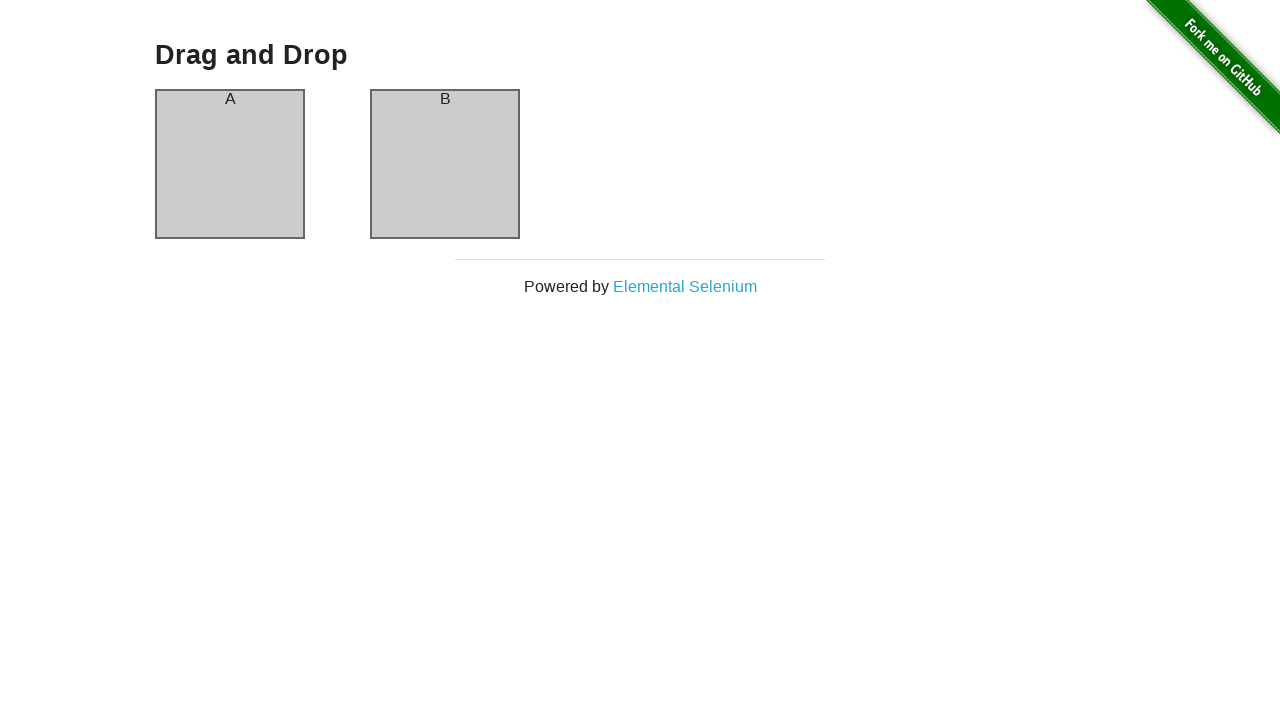

Located column A element
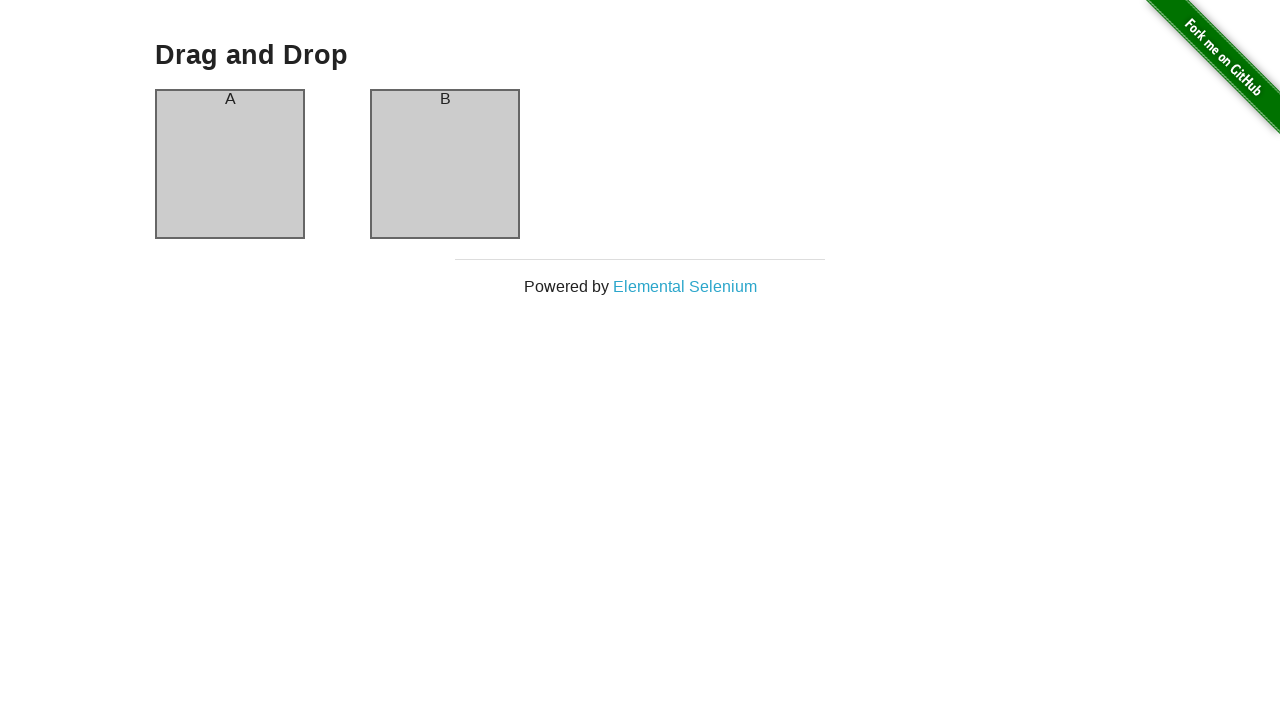

Located column B element
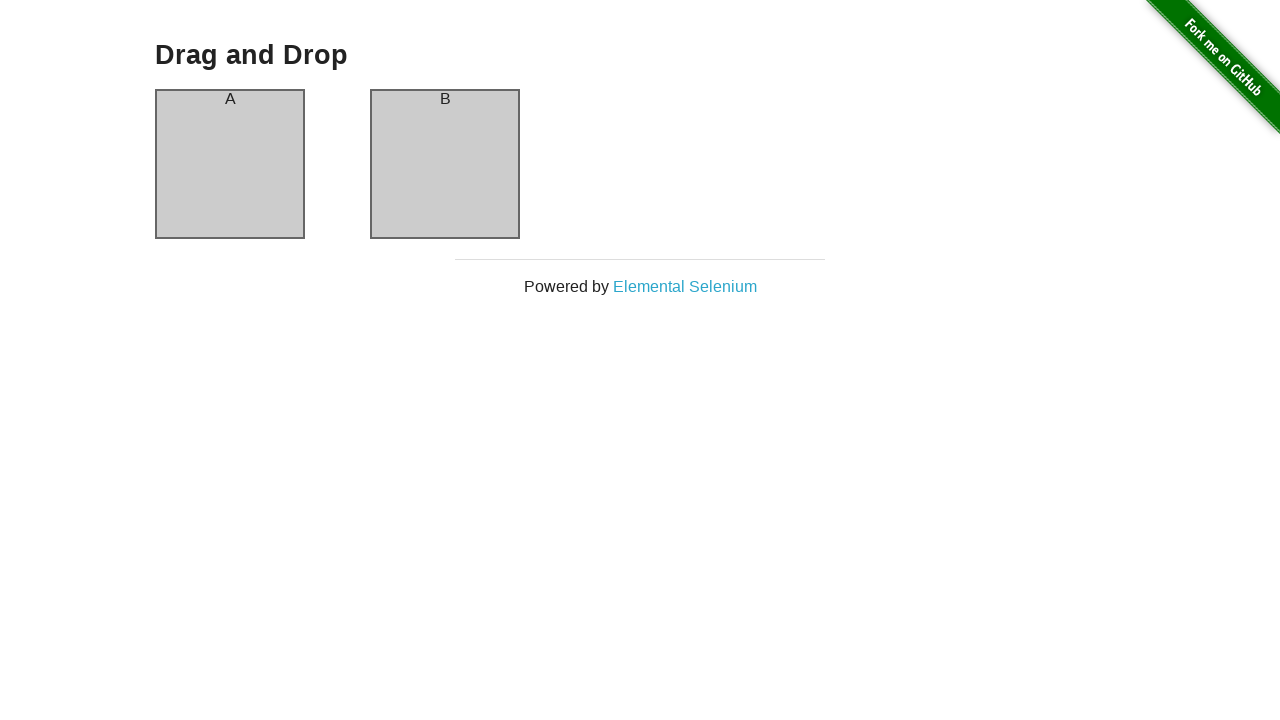

Dragged column A to column B position at (445, 164)
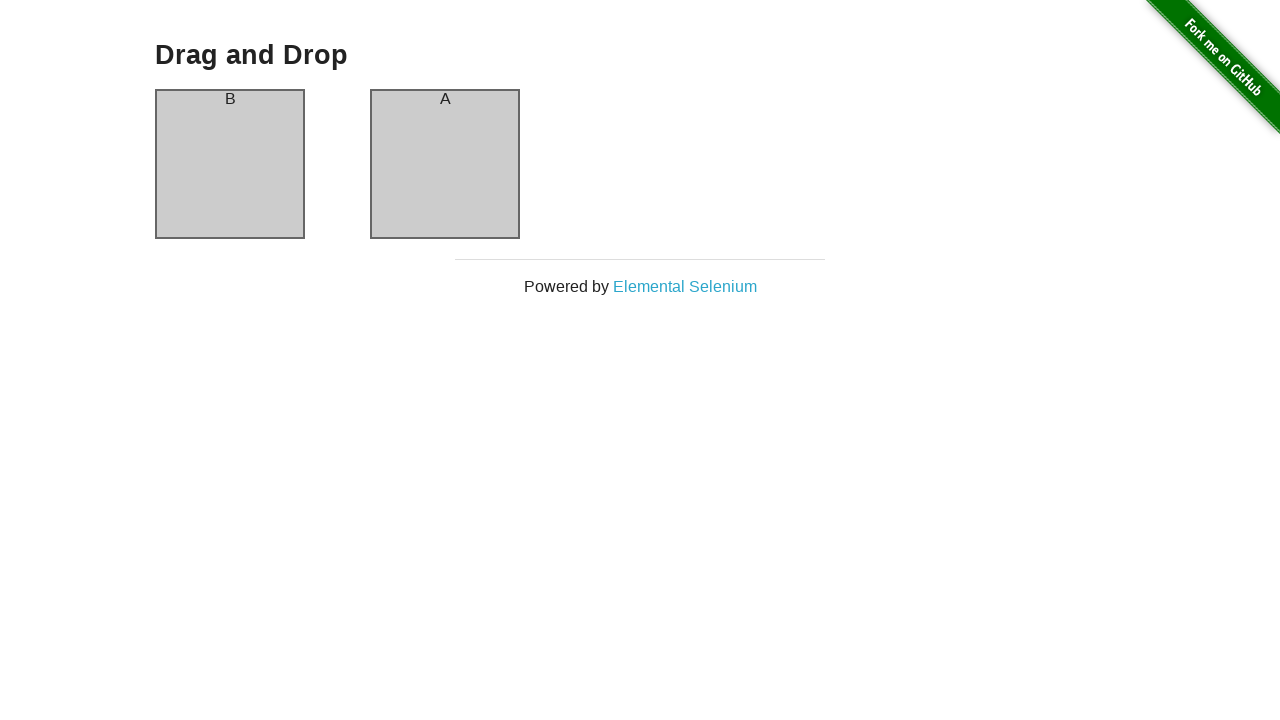

Dragged column B back to column A original position at (230, 164)
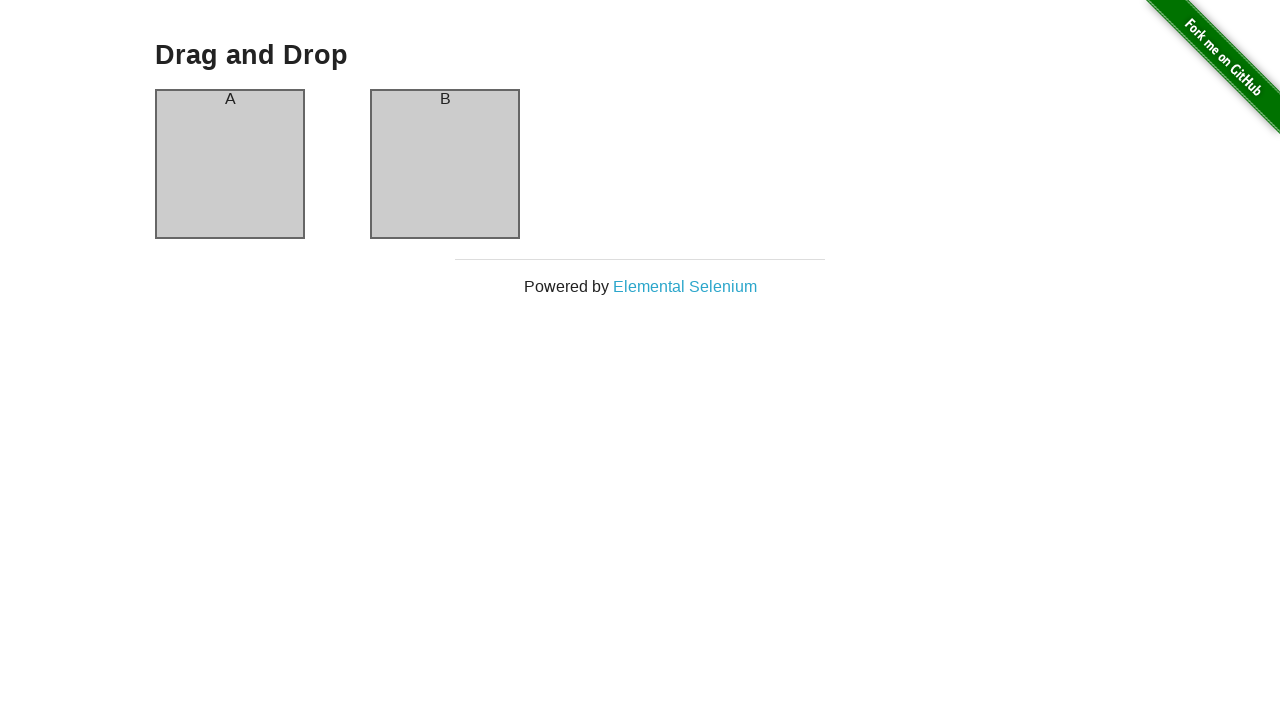

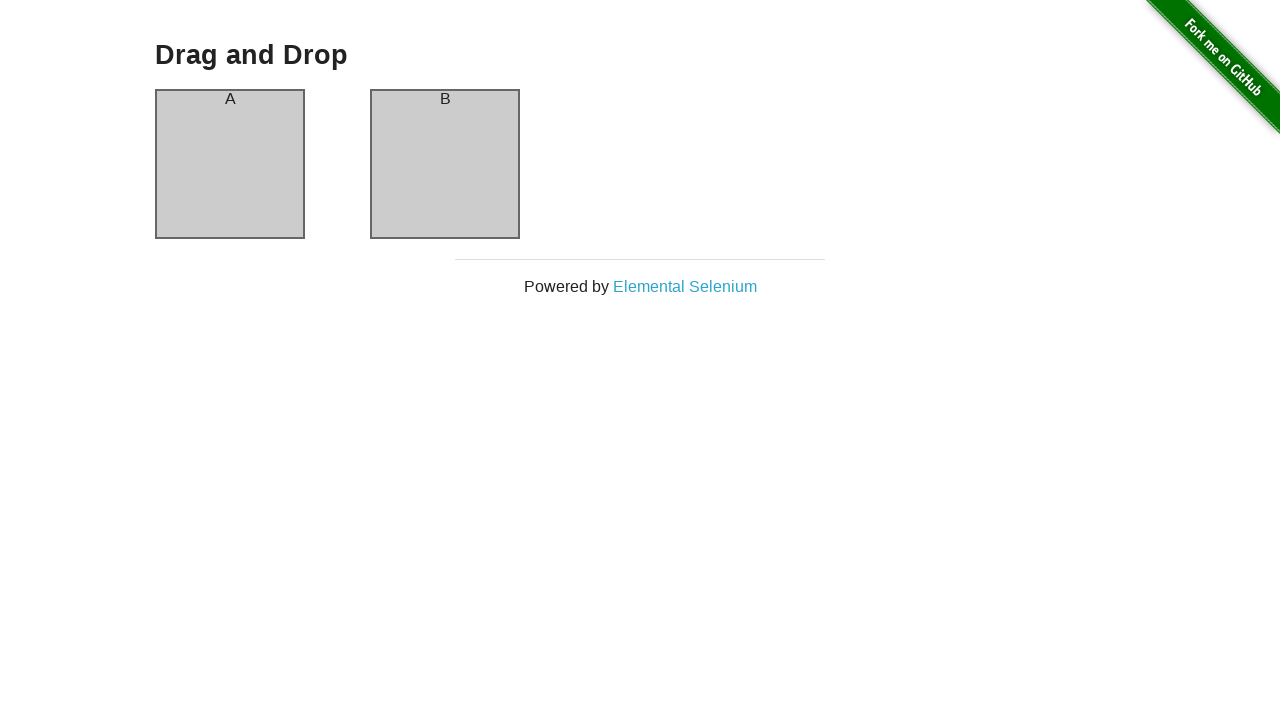